Tests a practice form by filling out personal information including first name, last name, email, gender selection, mobile number, and current address fields on the DemoQA demo site.

Starting URL: https://demoqa.com/automation-practice-form

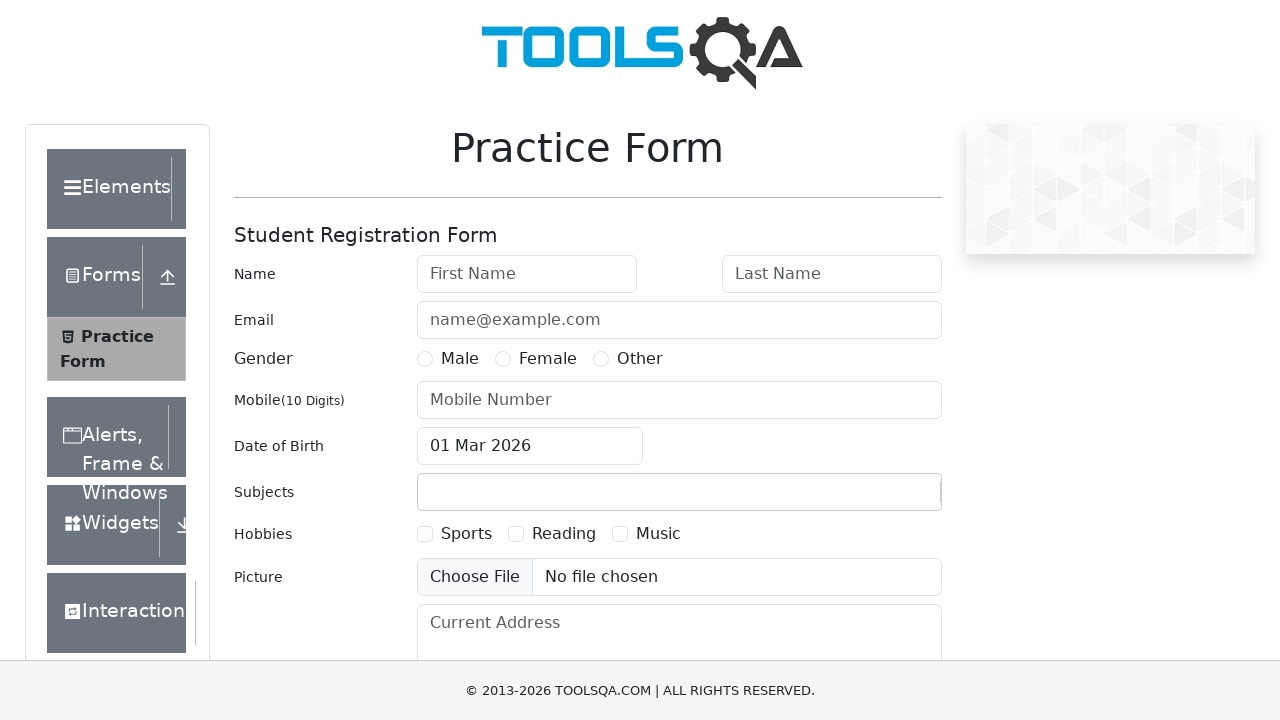

Filled first name field with 'arvind' on #firstName
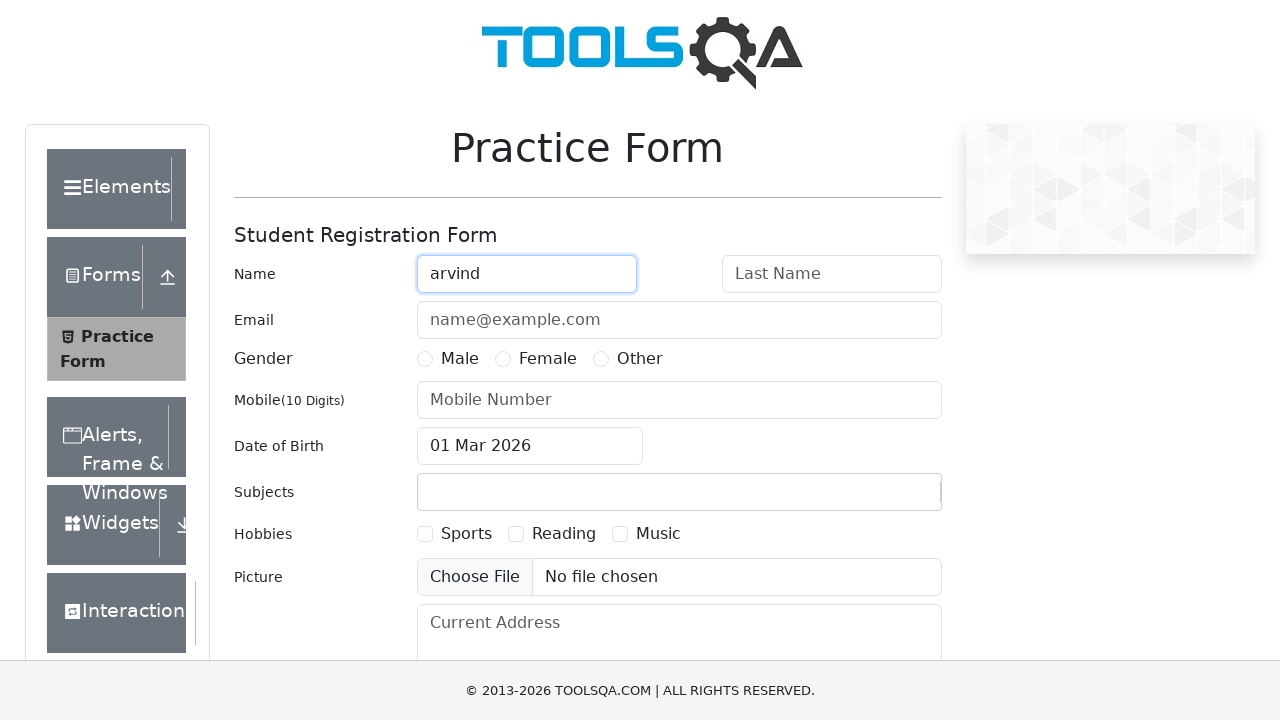

Filled last name field with 'pareek' on #lastName
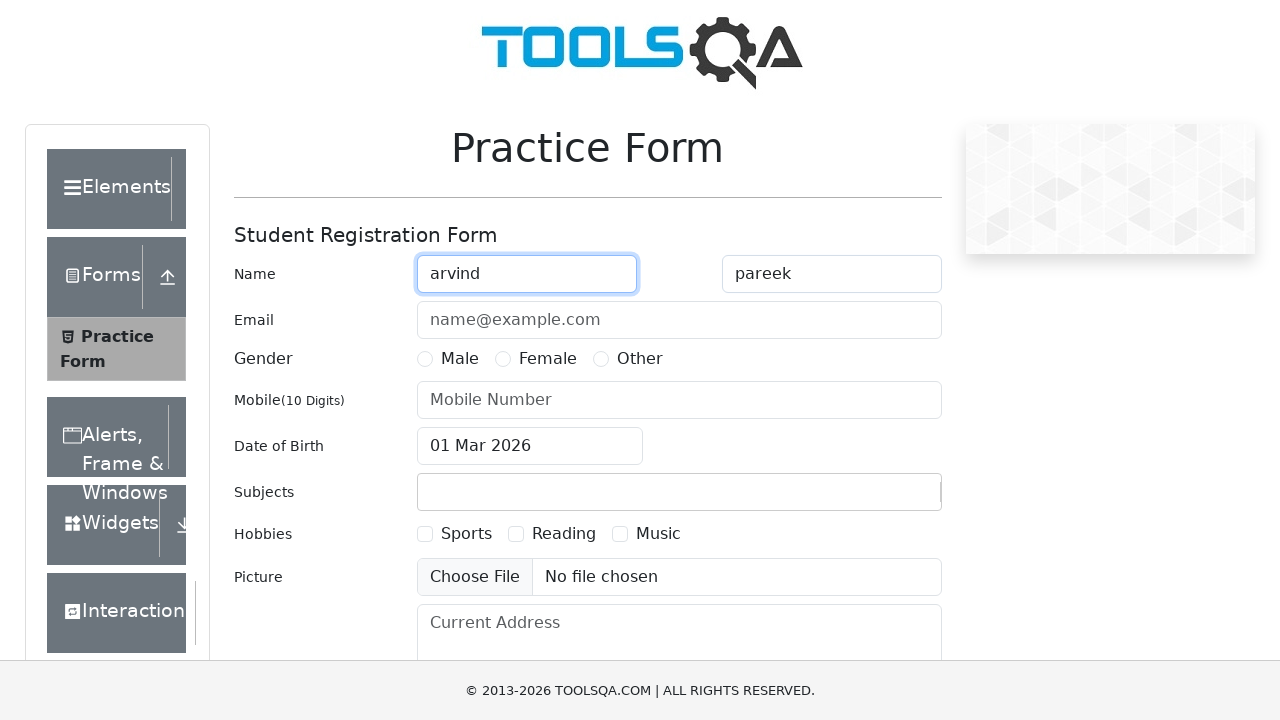

Filled email field with 'abc@gmai.com' on #userEmail
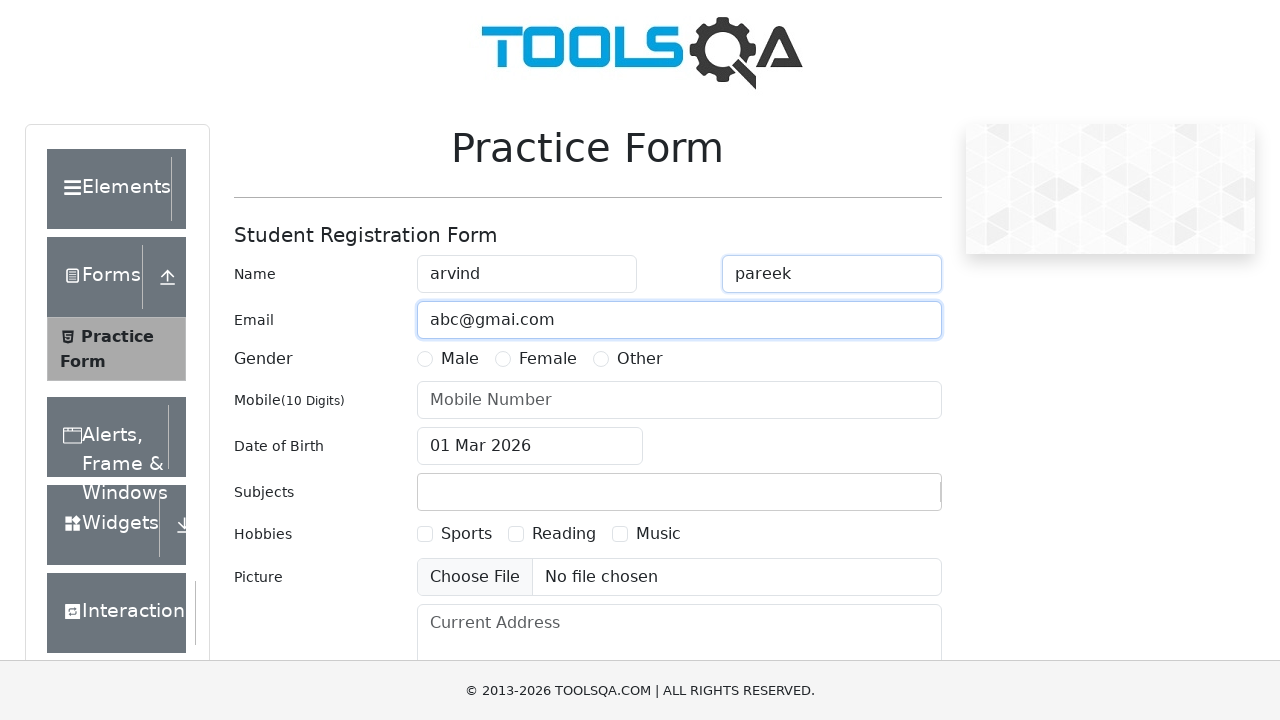

Selected Male gender option at (460, 359) on label[for='gender-radio-1']
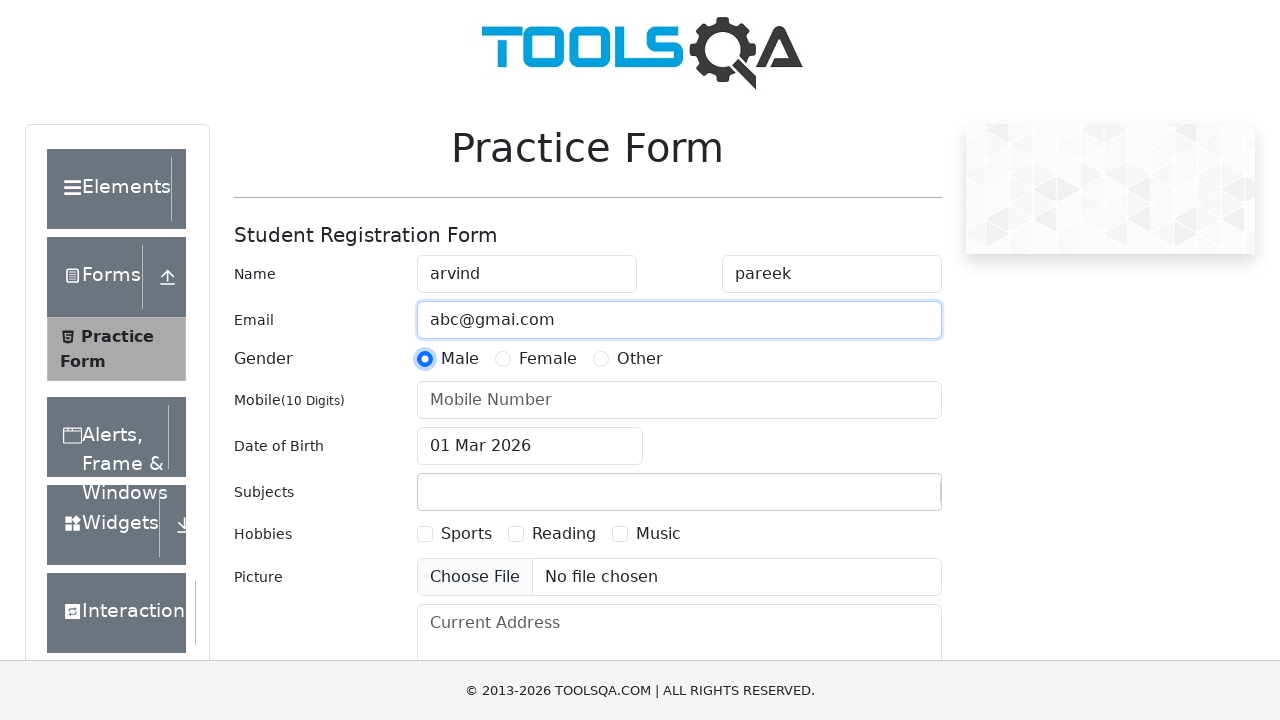

Scrolled to mobile number field
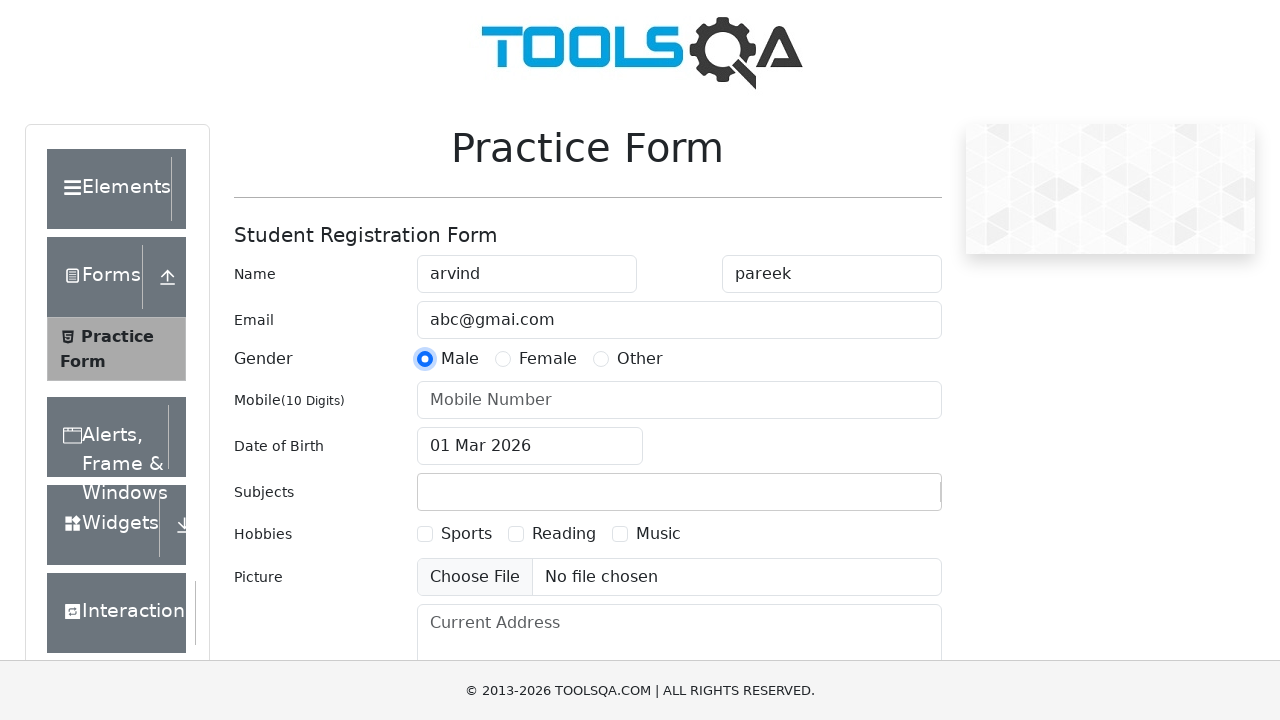

Filled mobile number field with '1234567890' on #userNumber
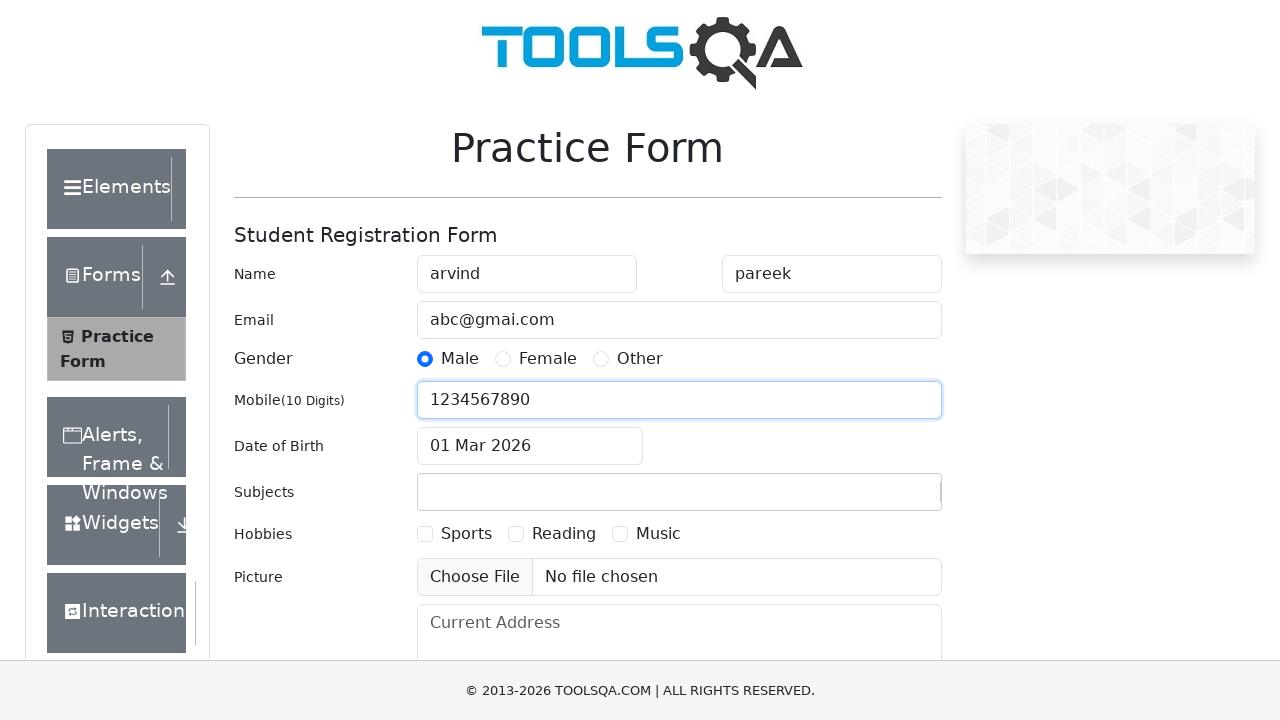

Scrolled to current address field
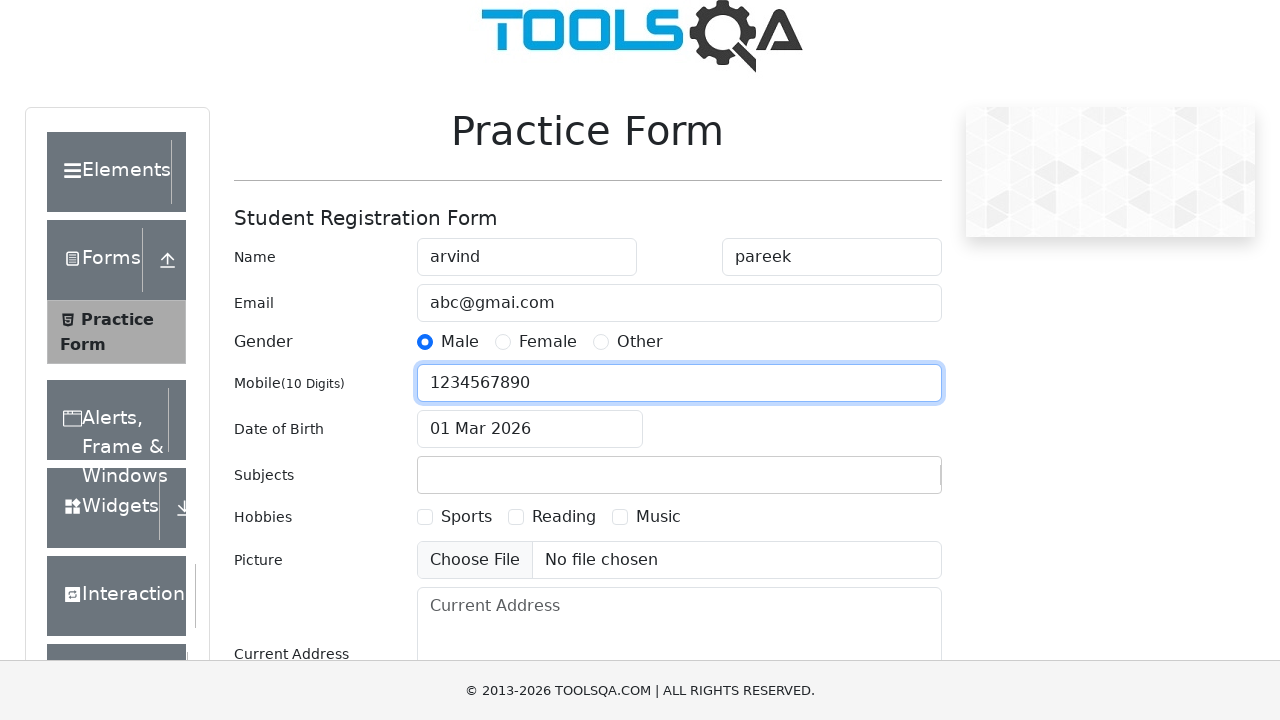

Filled current address field with 'java selenium' on #currentAddress
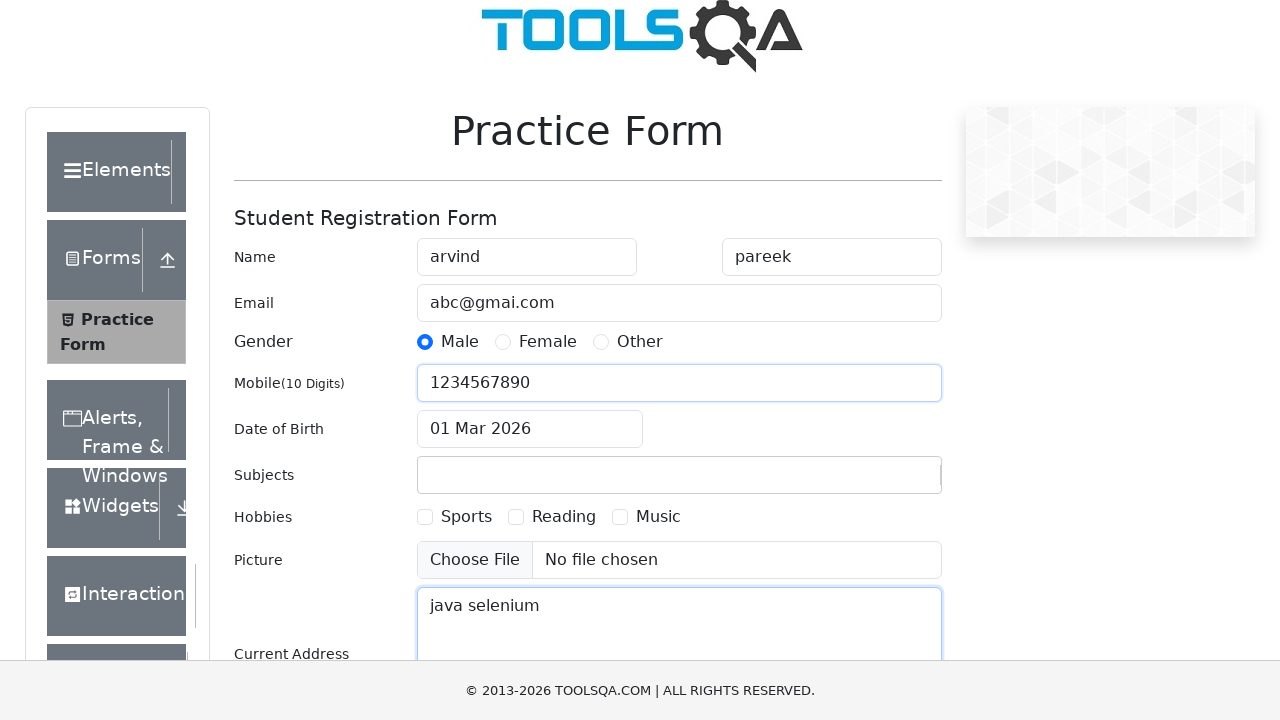

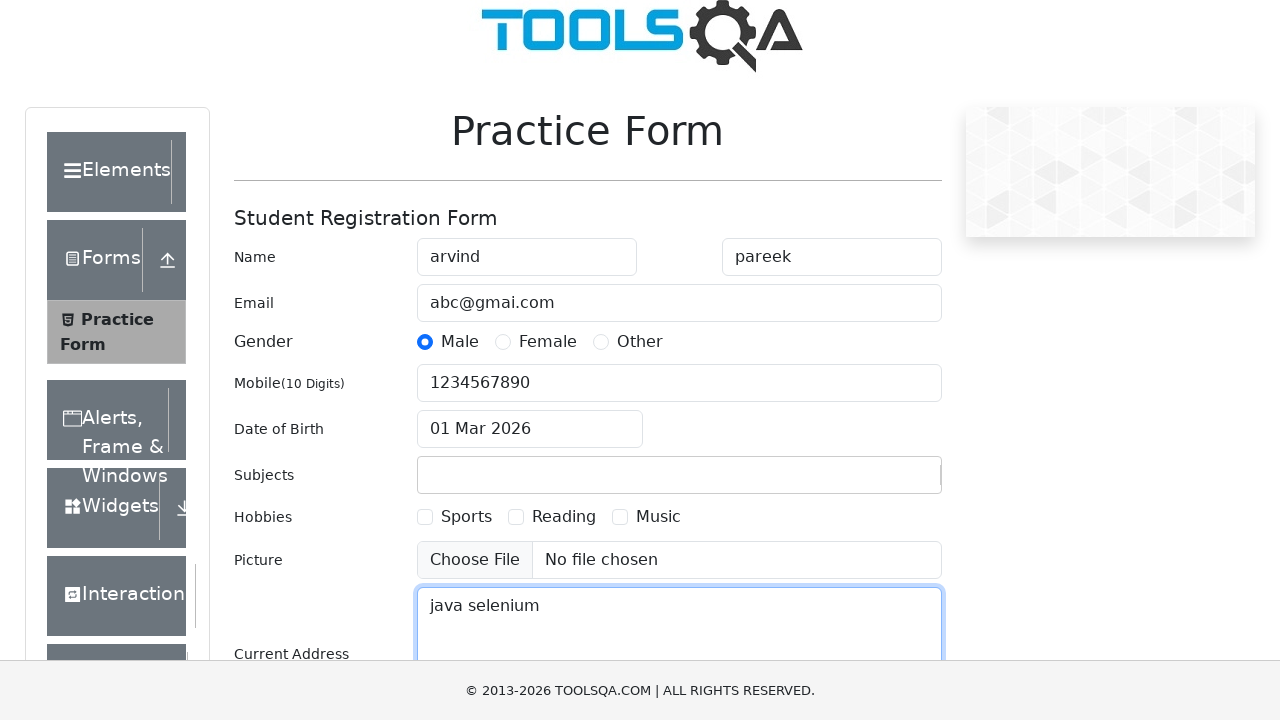